Opens a website in Chrome browser, retrieves the page title and current URL, then closes the browser

Starting URL: https://rahulshettyacademy.com/

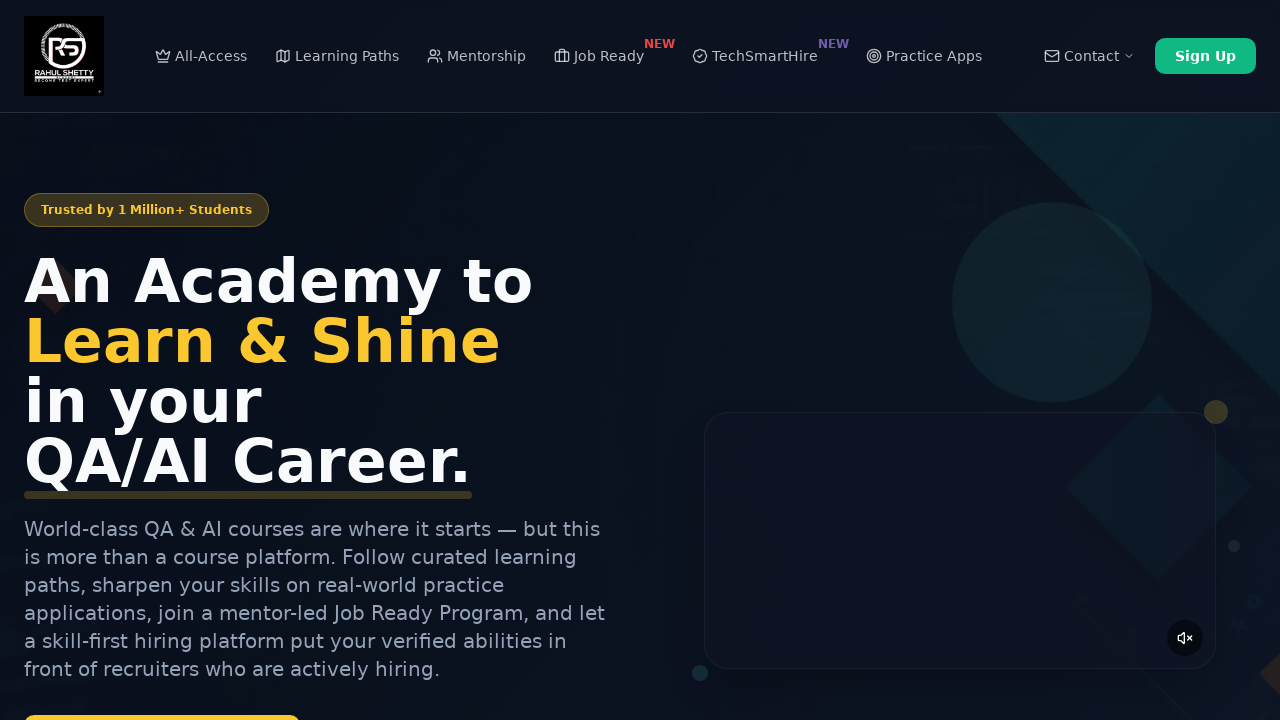

Retrieved page title
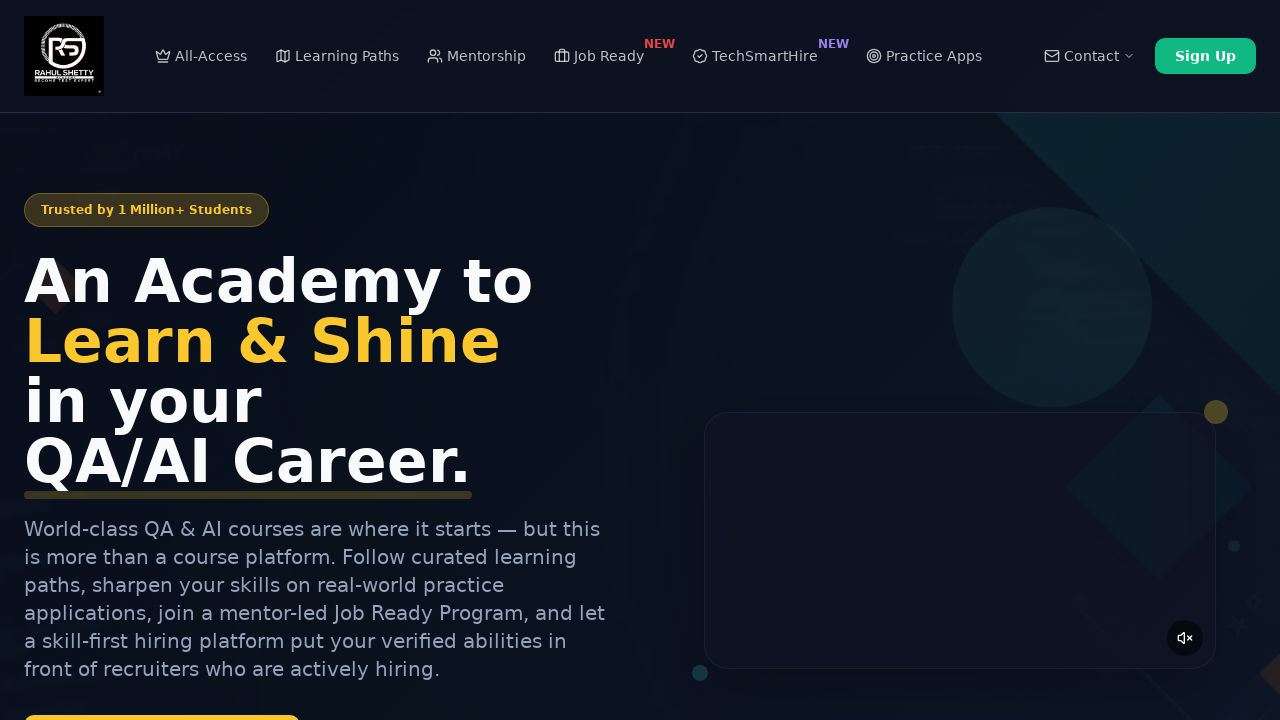

Retrieved current URL
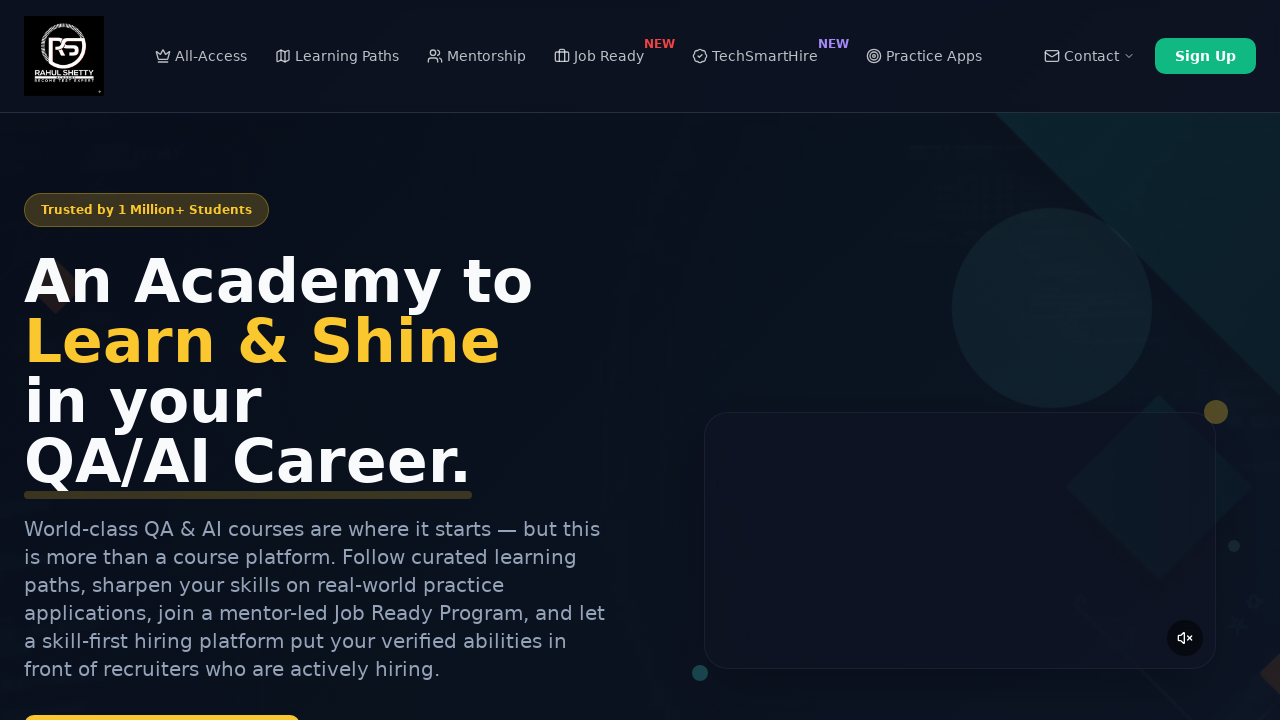

Printed page information - Title: Rahul Shetty Academy | QA Automation, Playwright, AI Testing & Online Training, URL: https://rahulshettyacademy.com/
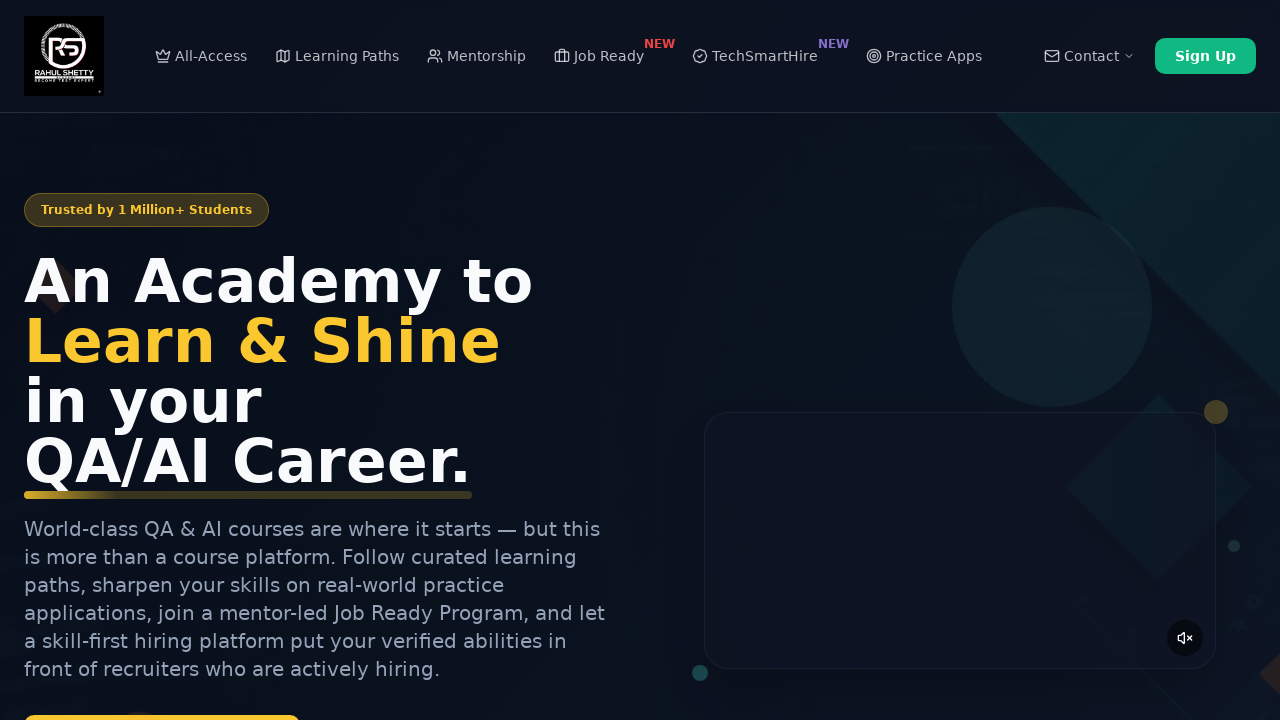

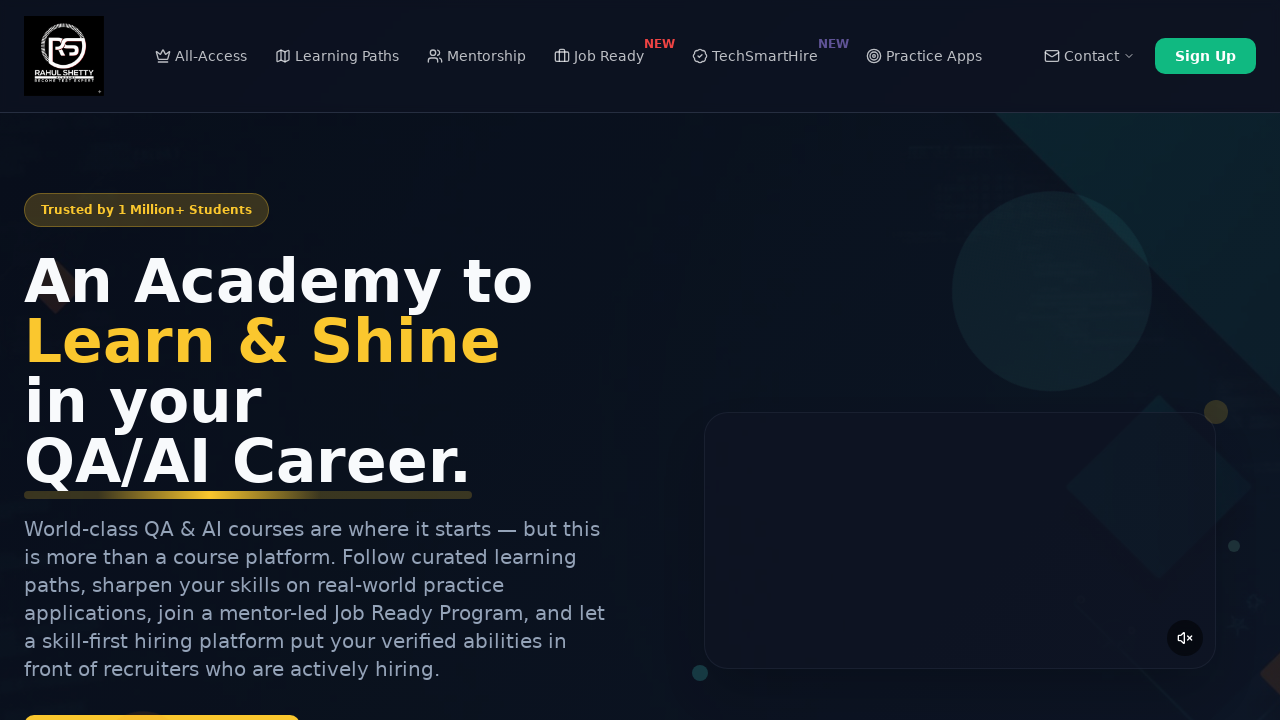